Tests if the Gab.com website is accessible by navigating to the homepage

Starting URL: https://gab.com

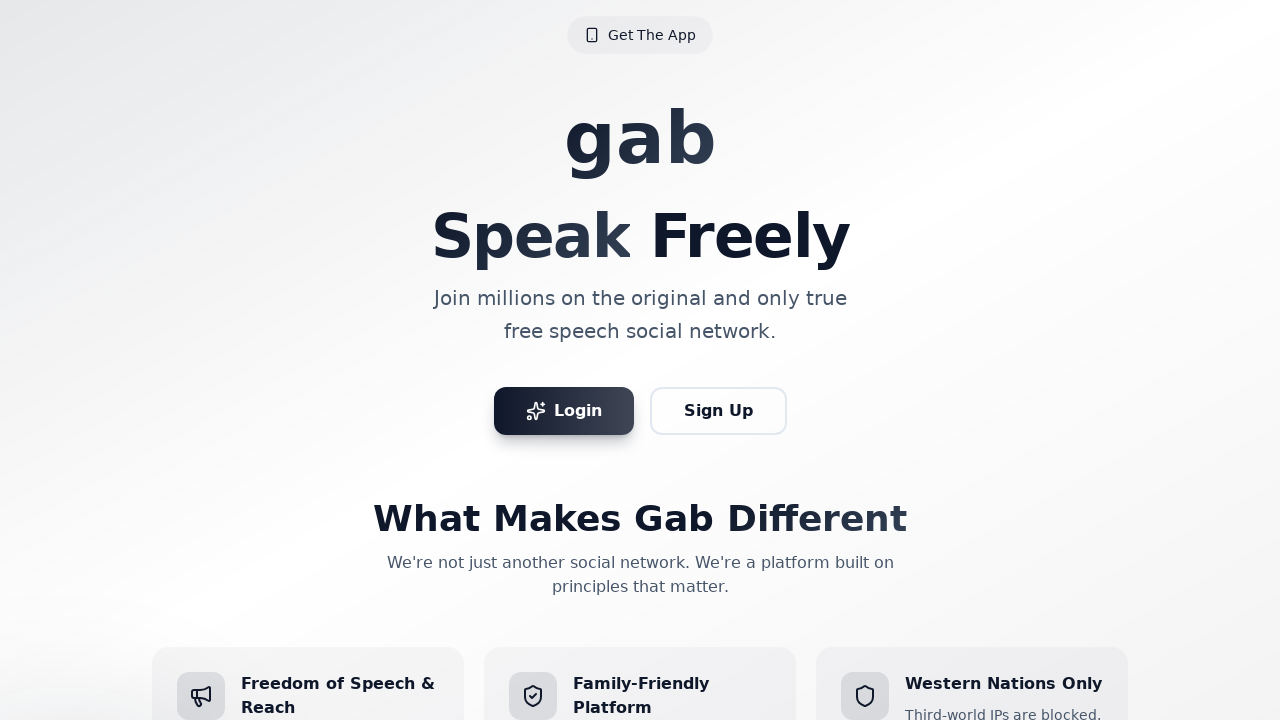

Navigated to Gab.com homepage
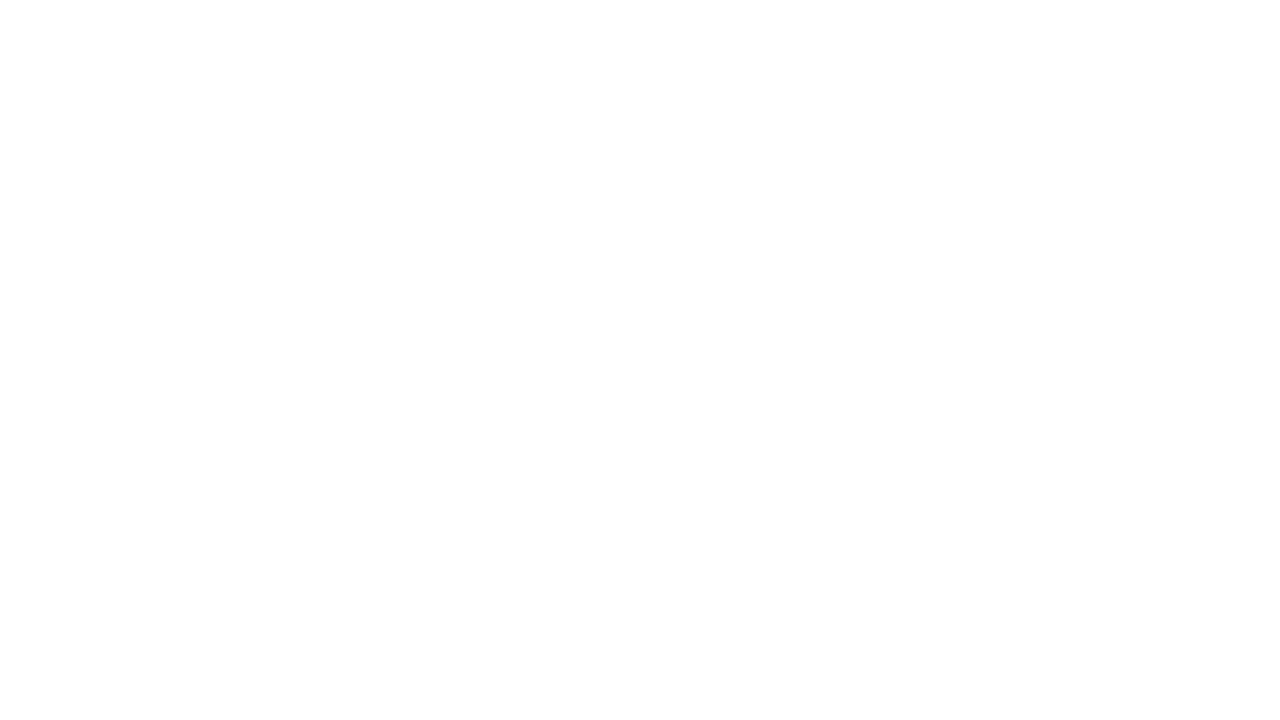

Page DOM content loaded successfully
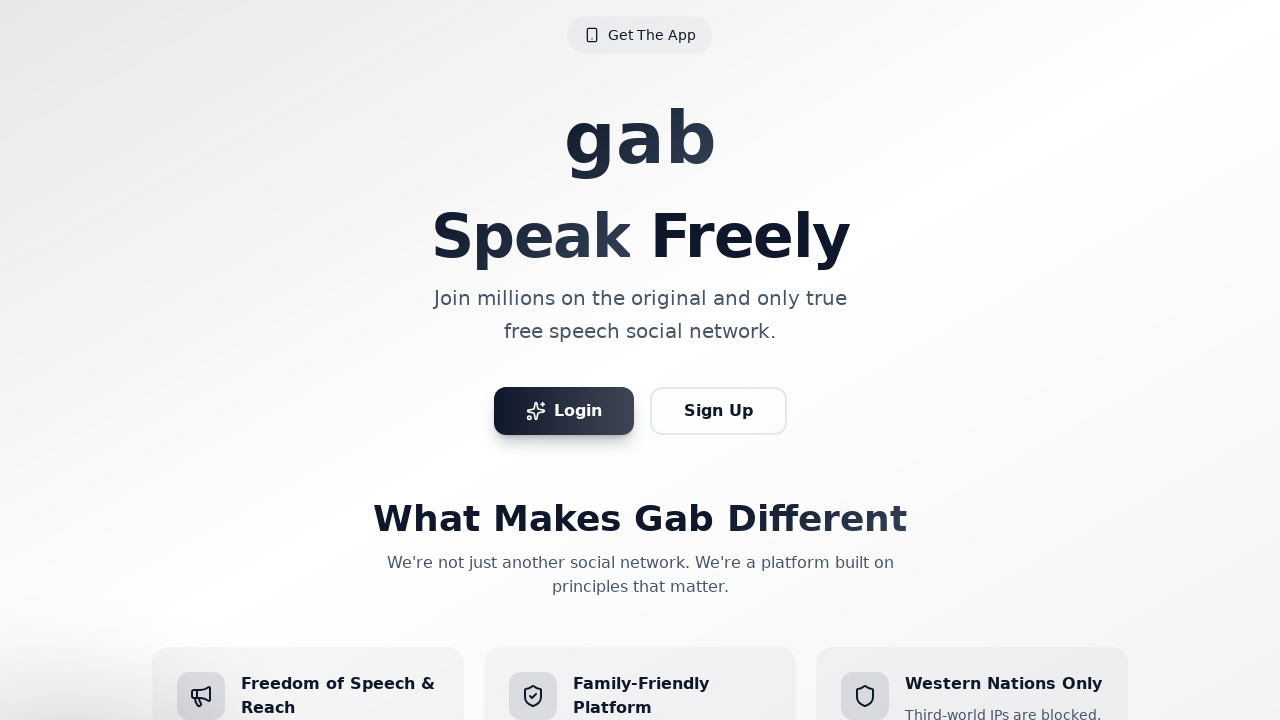

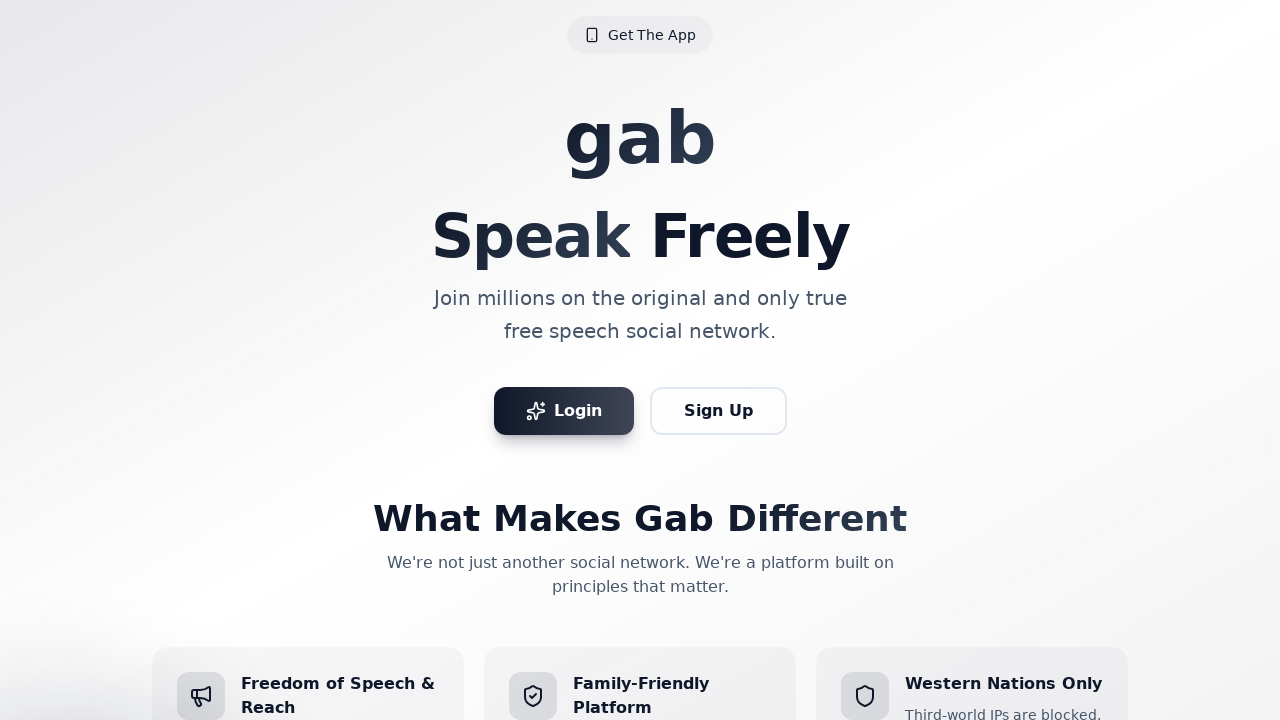